Tests radio button functionality by clicking through low, normal, and high priority options sequentially

Starting URL: https://automationtesting.co.uk/dropdown.html

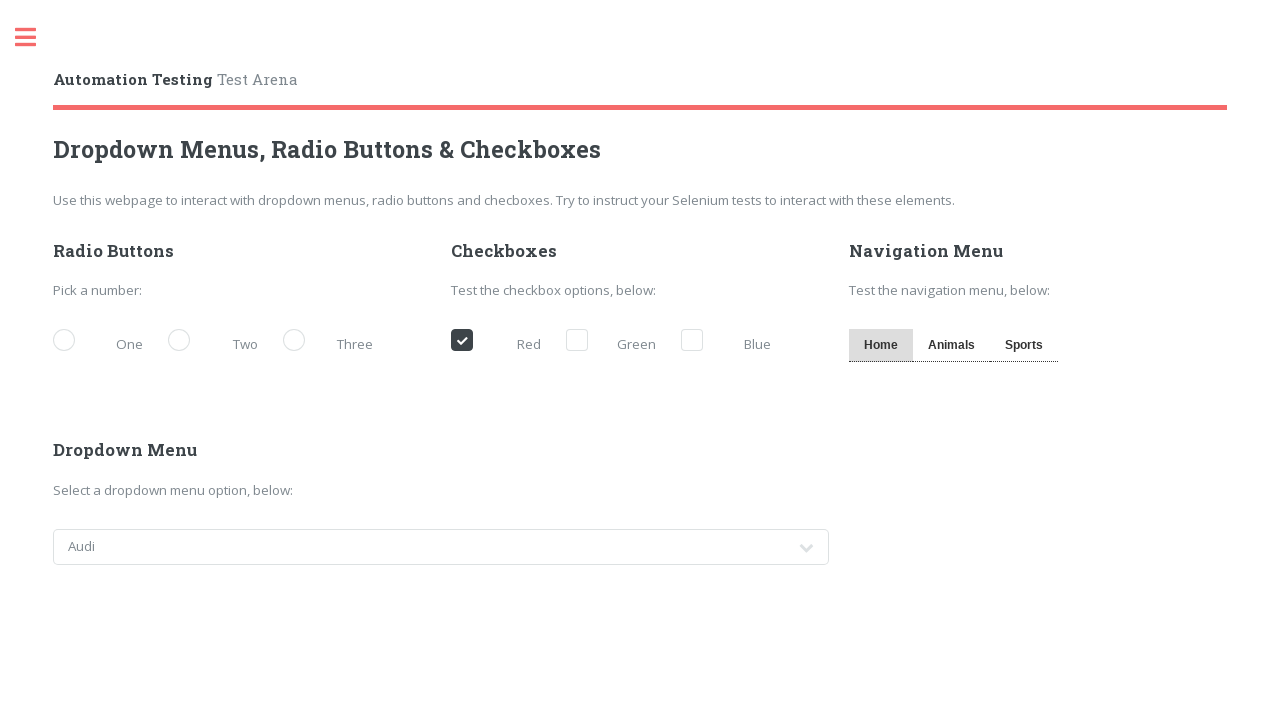

Clicked low priority radio button at (103, 342) on [for='demo-priority-low']
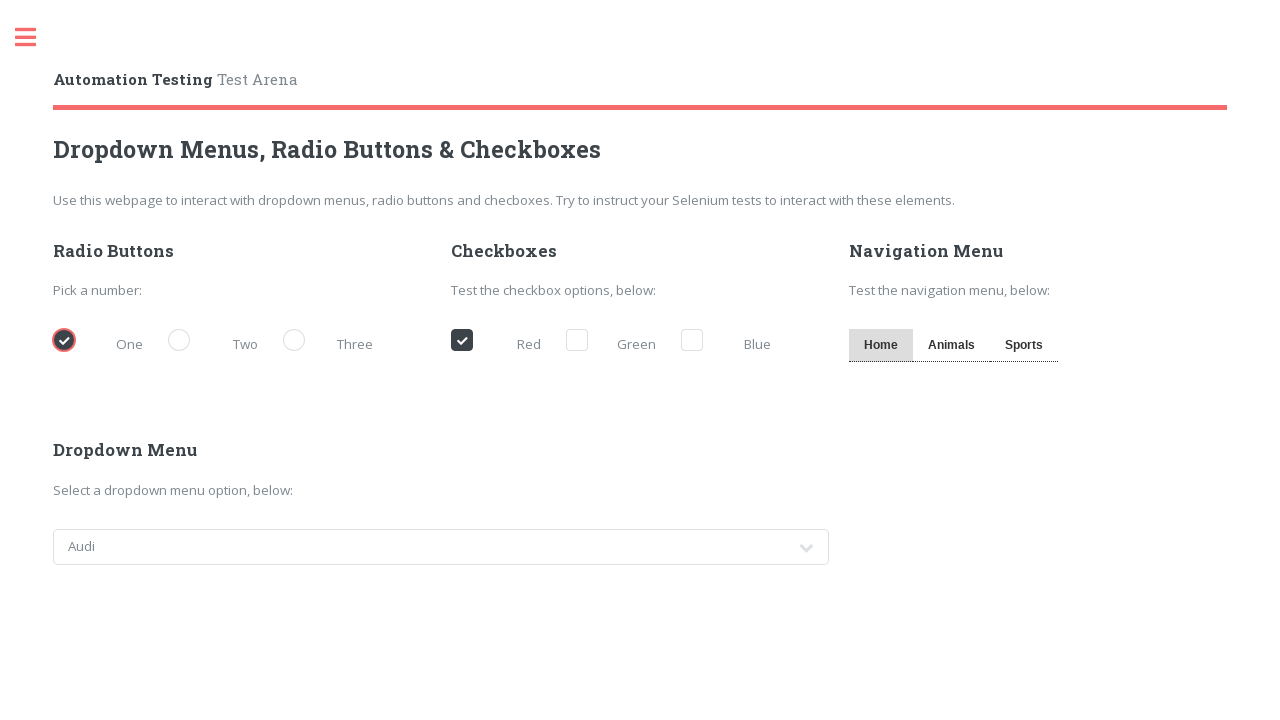

Clicked normal priority radio button at (218, 342) on [for='demo-priority-normal']
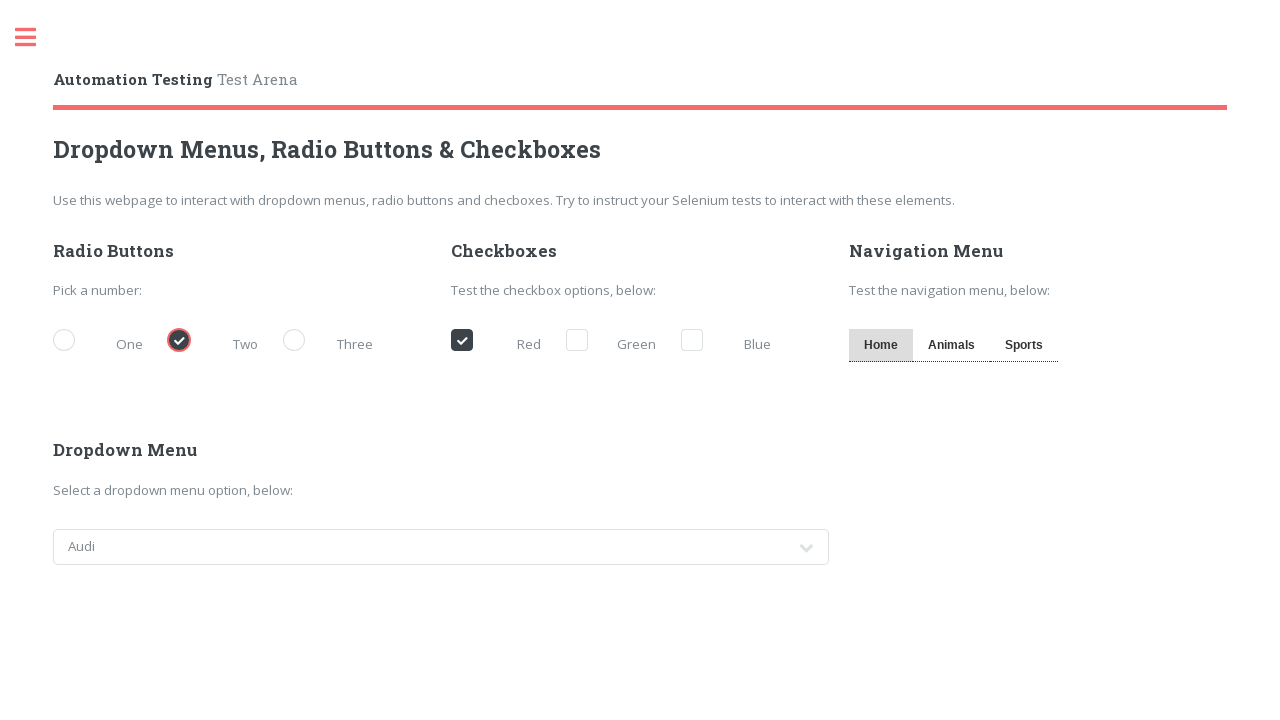

Clicked high priority radio button at (333, 342) on [for='demo-priority-high']
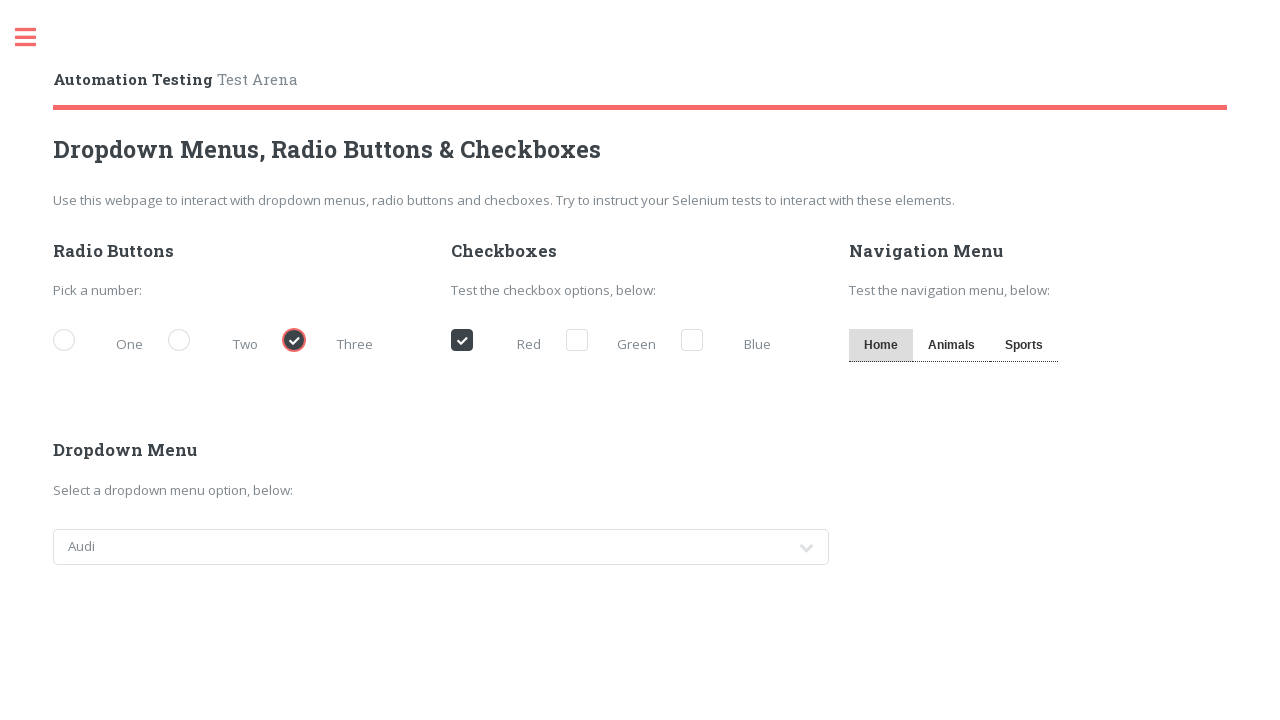

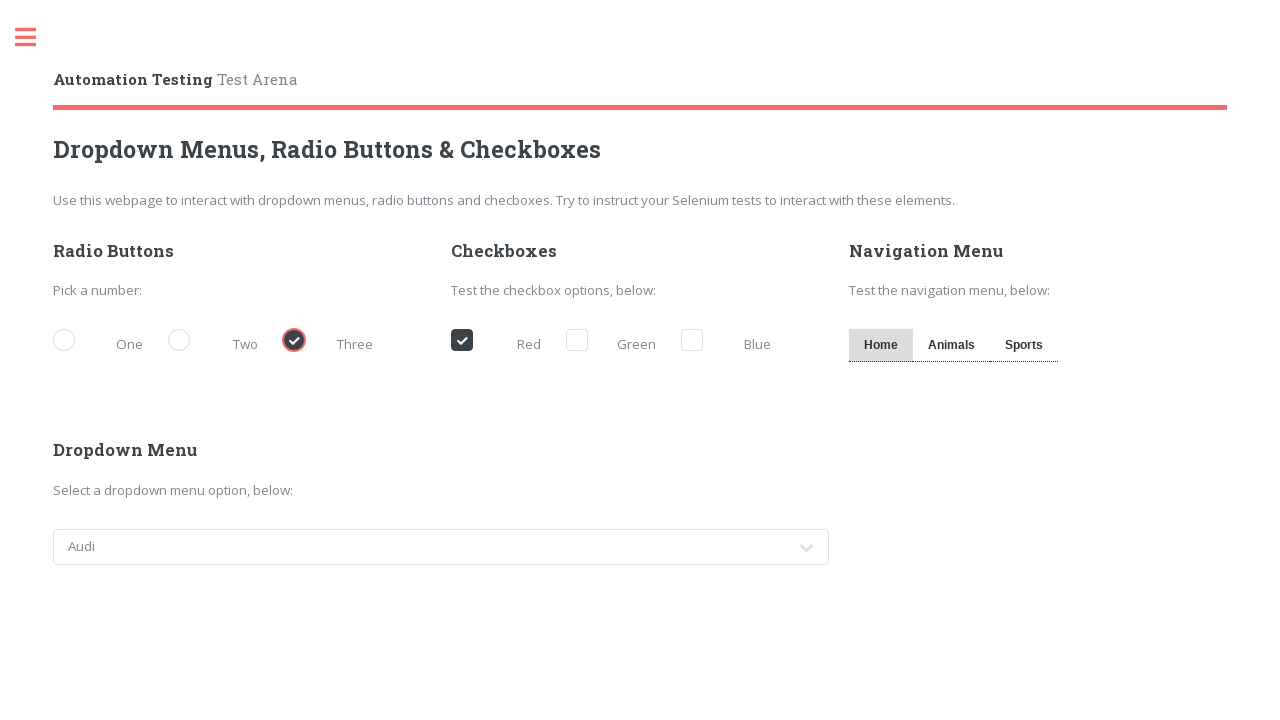